Tests that clicking on element.all(locator) documentation shows 16 functions listed

Starting URL: http://www.protractortest.org/#/api

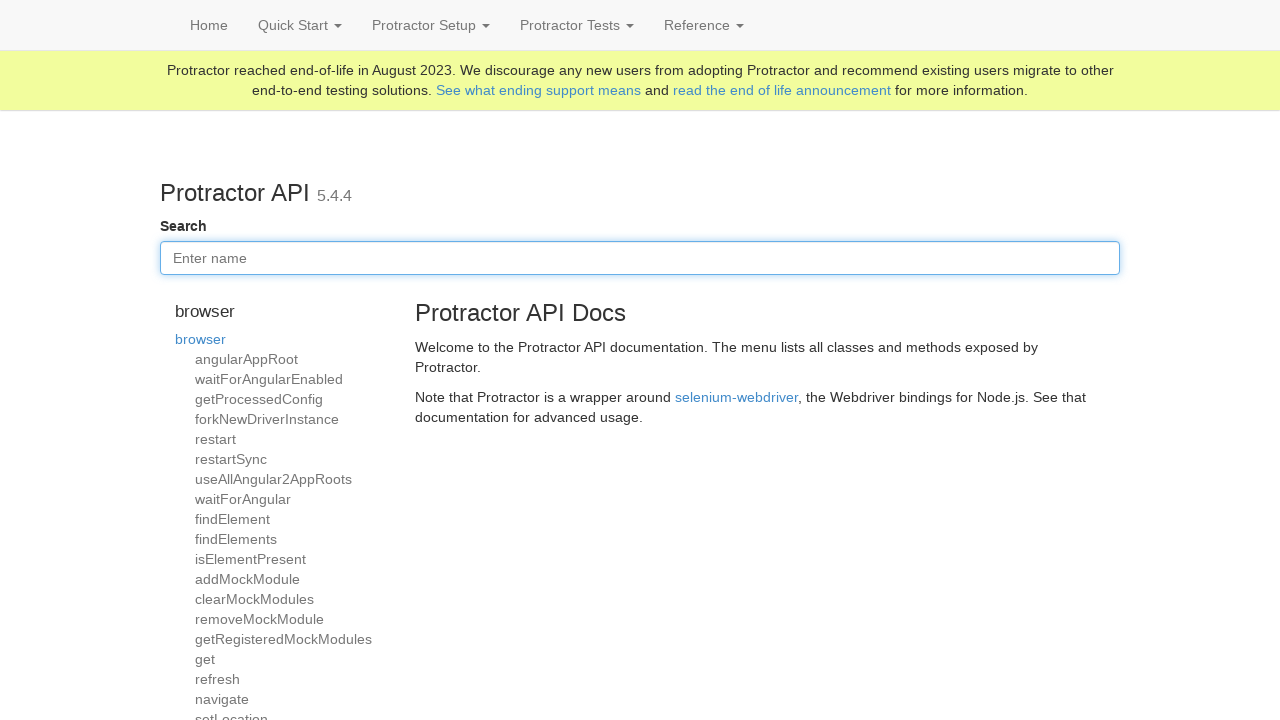

Clicked on element.all(locator) documentation link at (236, 360) on a:has-text('element.all(locator)')
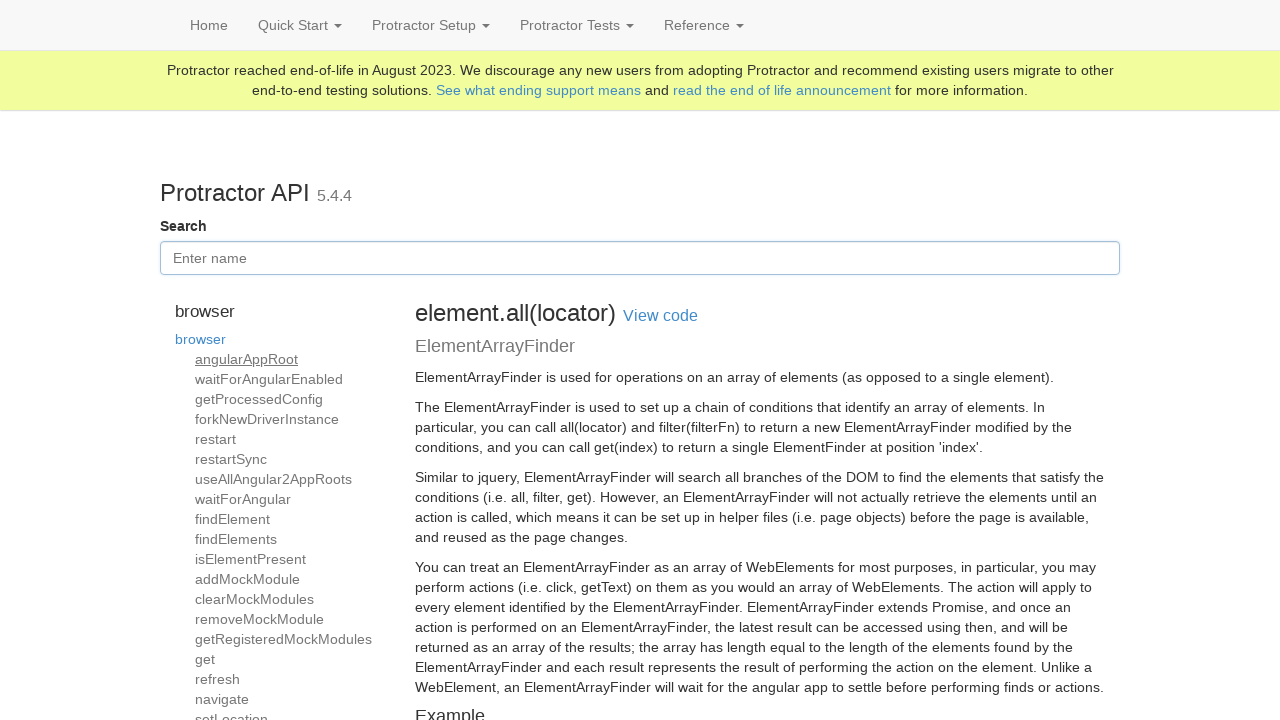

Documentation loaded and function list appeared
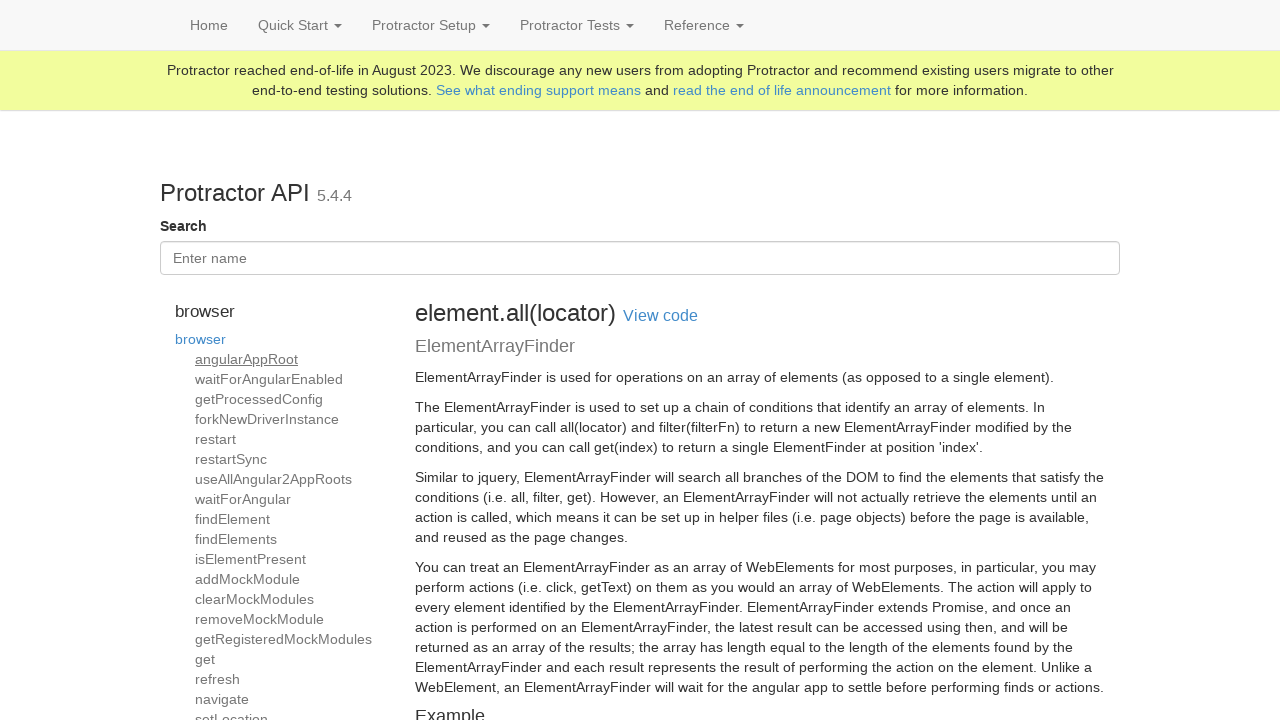

Located all function items in the documentation
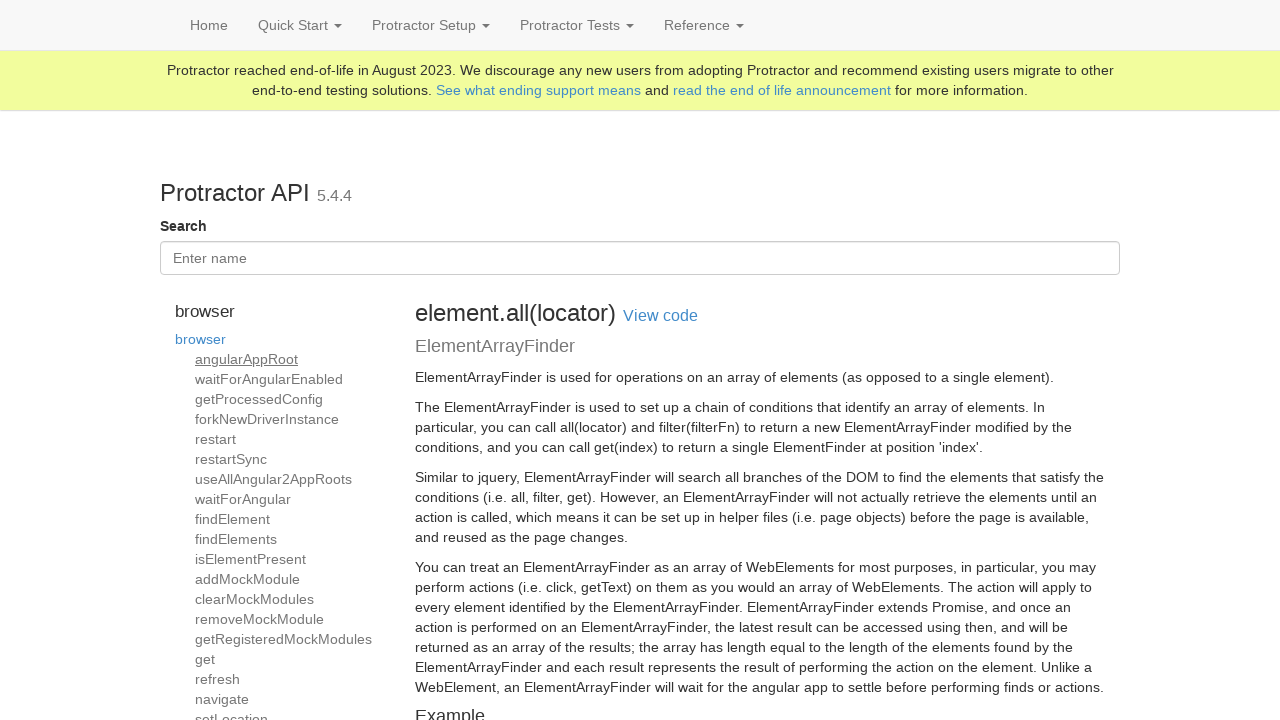

Verified that exactly 16 functions are listed
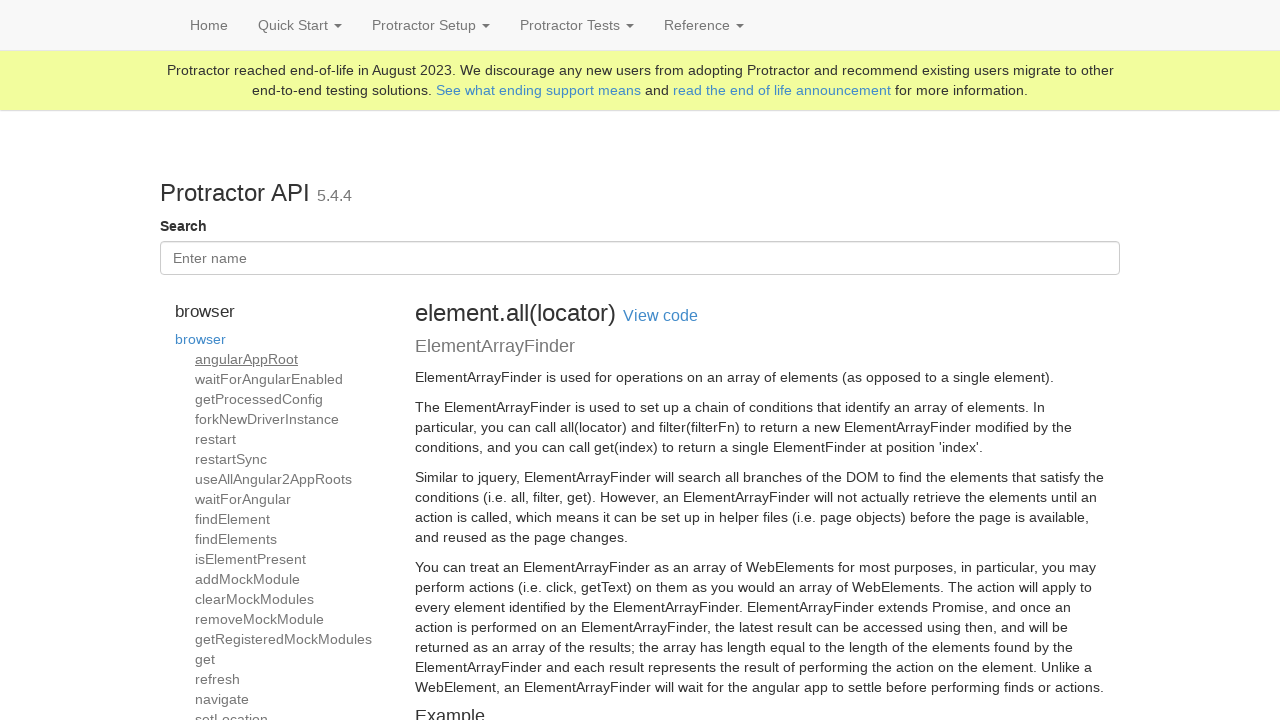

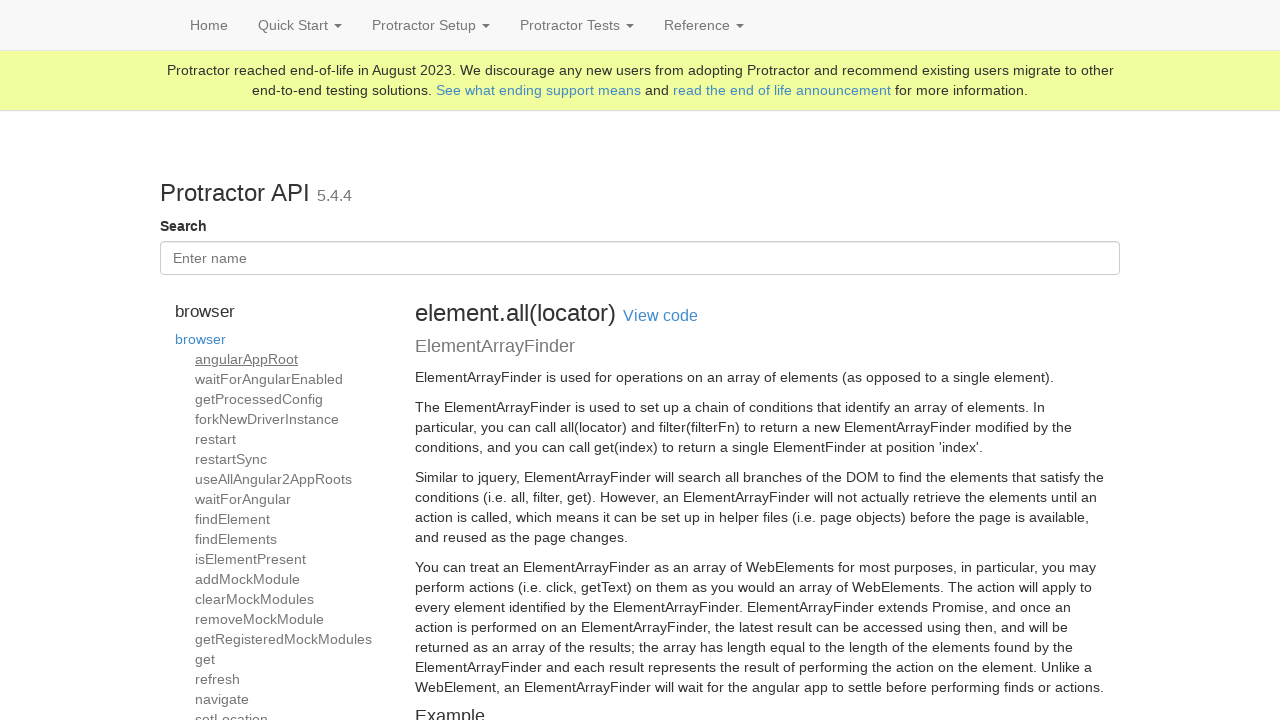